Navigates to the Capgemini homepage and verifies the page title matches the expected value "Capgemini - Get The Future You Want"

Starting URL: https://www.capgemini.com/

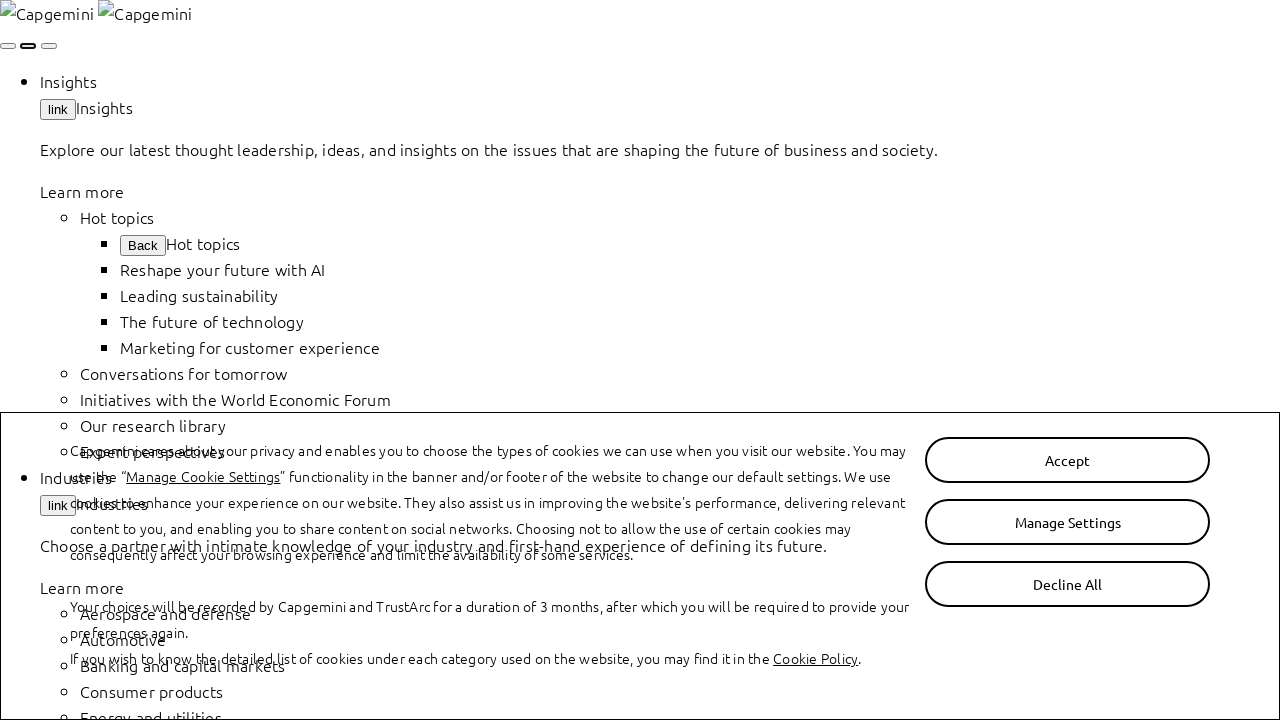

Navigated to Capgemini homepage
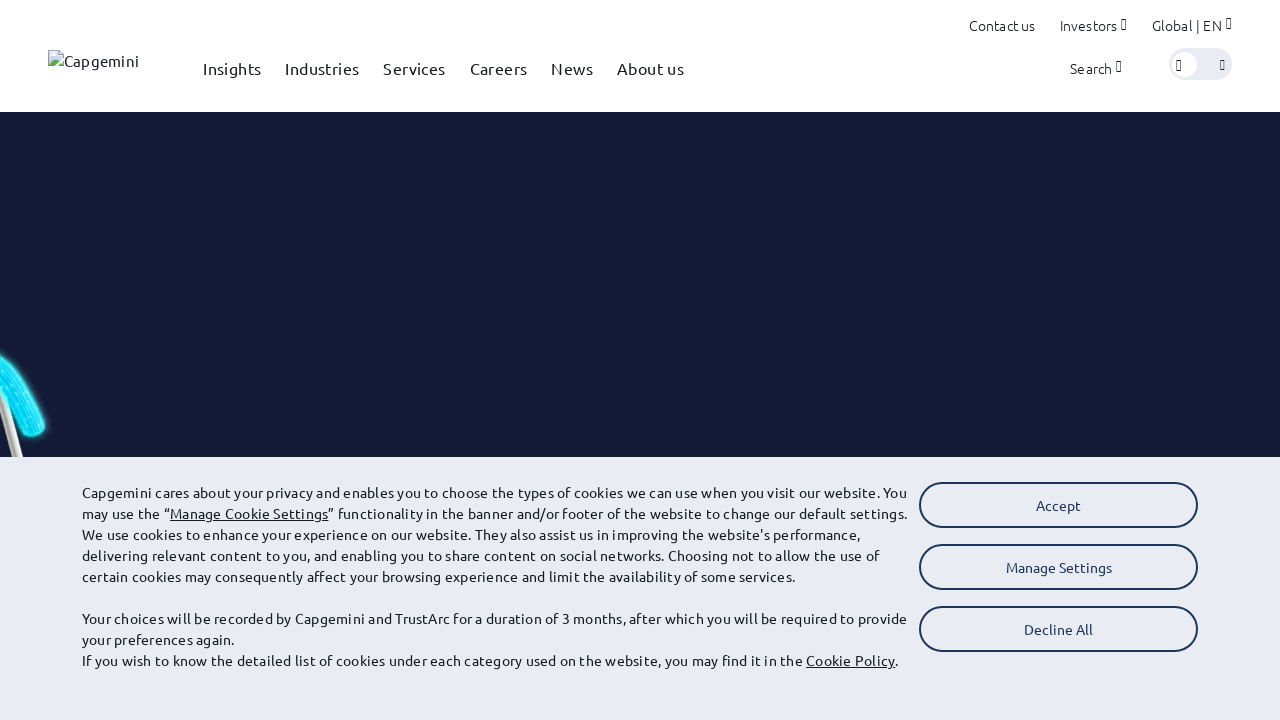

Page DOM content loaded
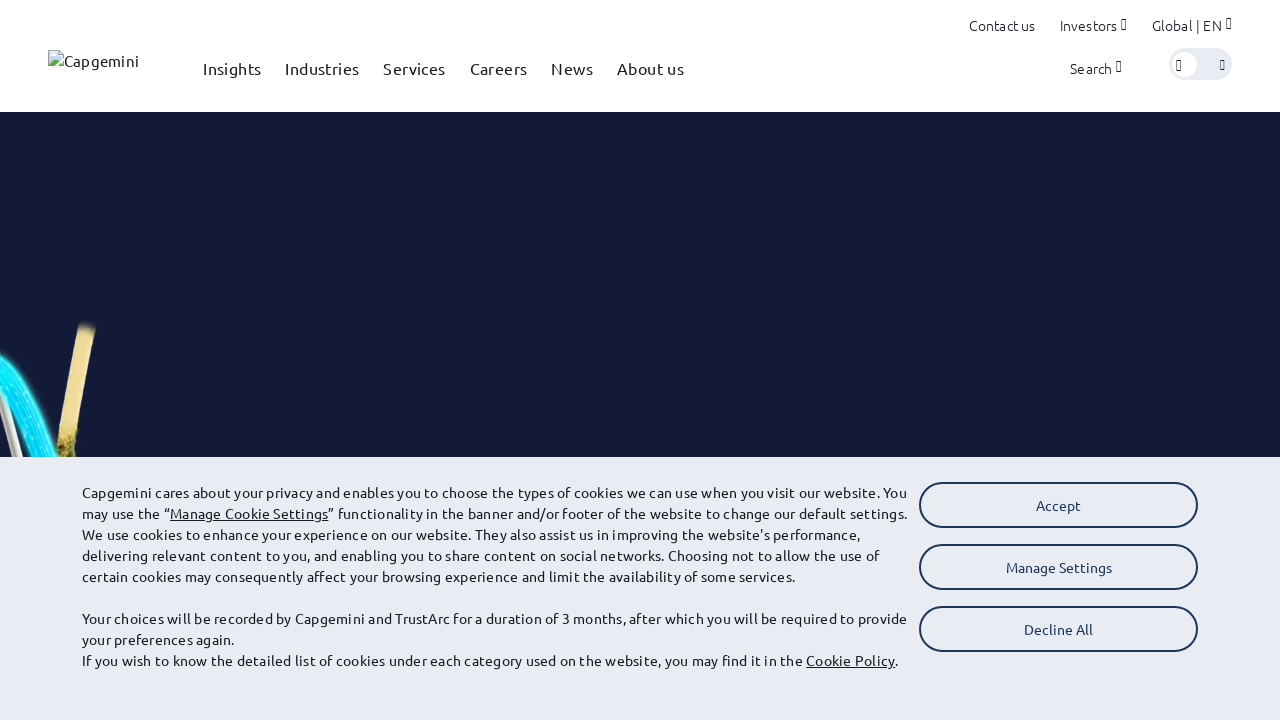

Retrieved page title: 'Capgemini - Make it real.'
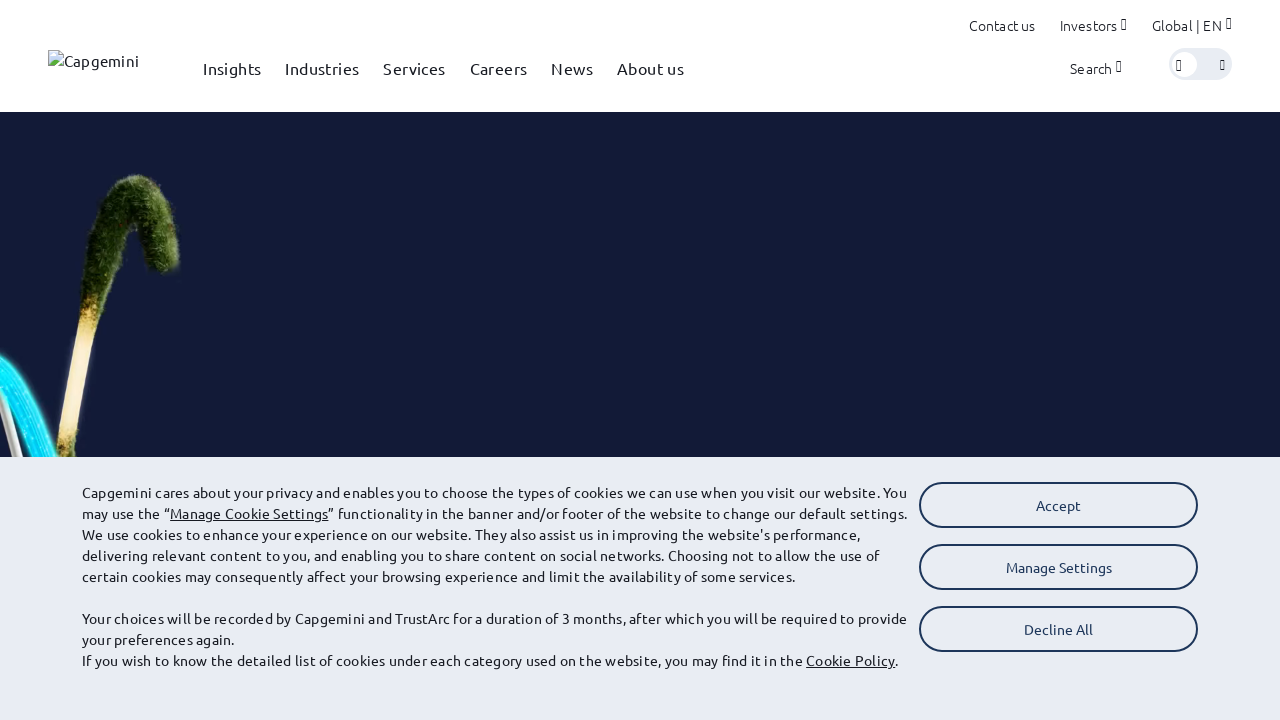

Page title does not match expected value - Test FAILED. Expected: 'Capgemini - Get The Future You Want', Got: 'Capgemini - Make it real.'
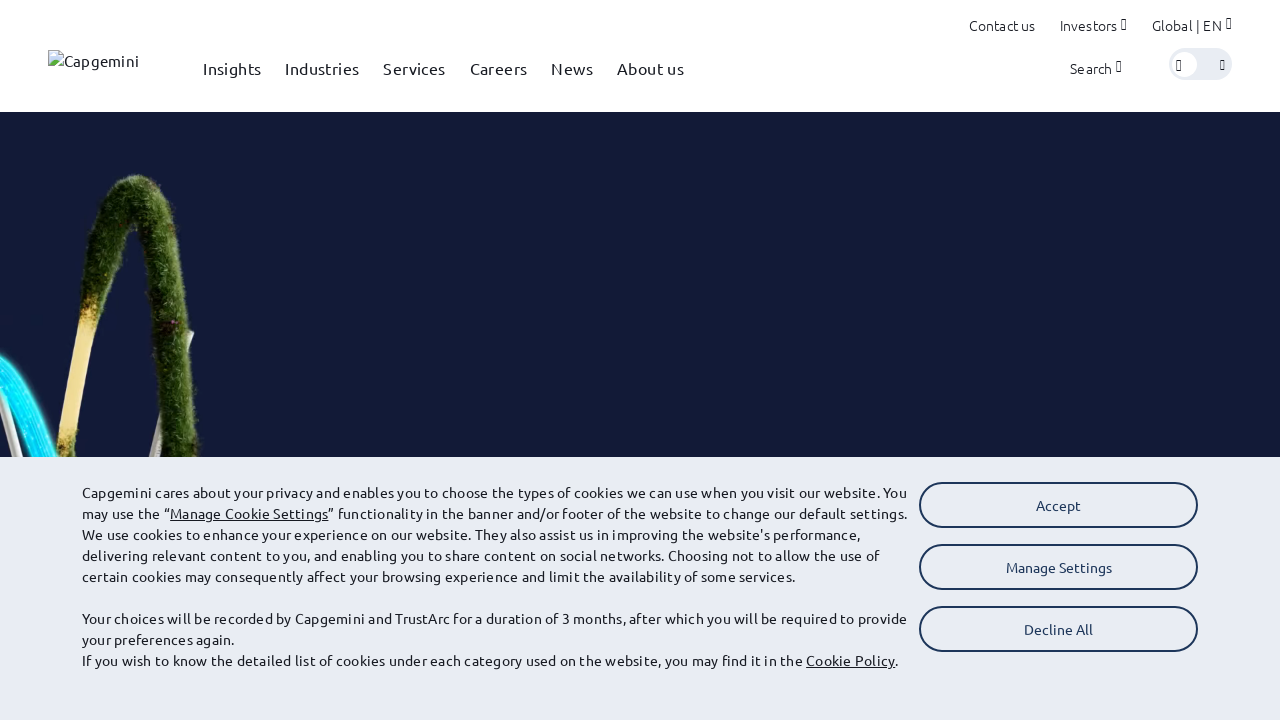

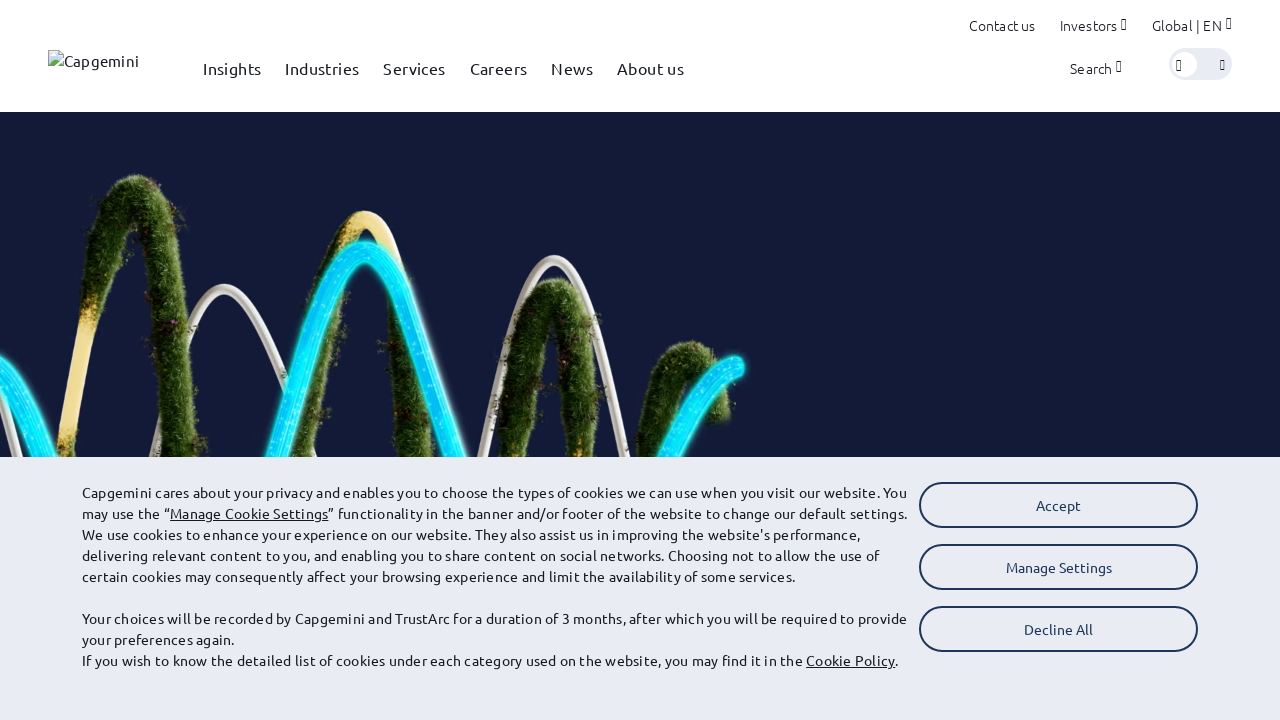